Tests dynamic loading functionality by clicking a start button and waiting for a hidden element to become visible

Starting URL: https://the-internet.herokuapp.com/dynamic_loading/1

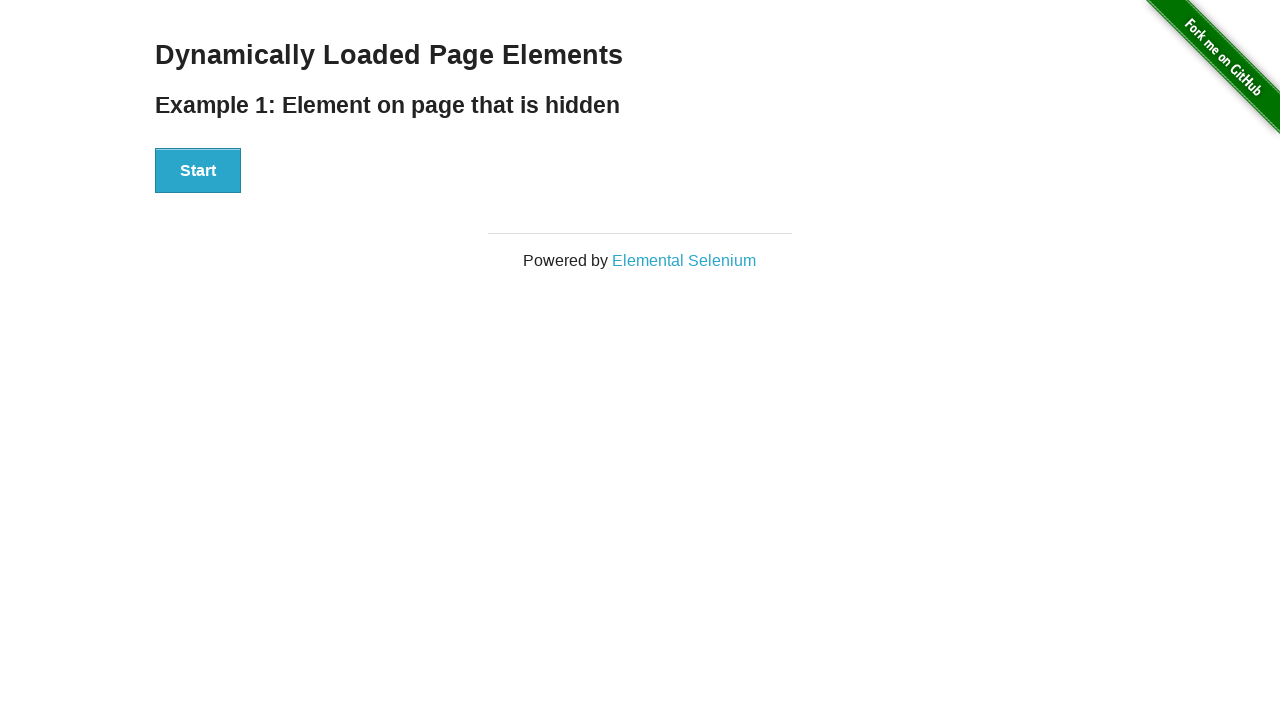

Clicked start button to trigger dynamic loading at (198, 171) on div#start button
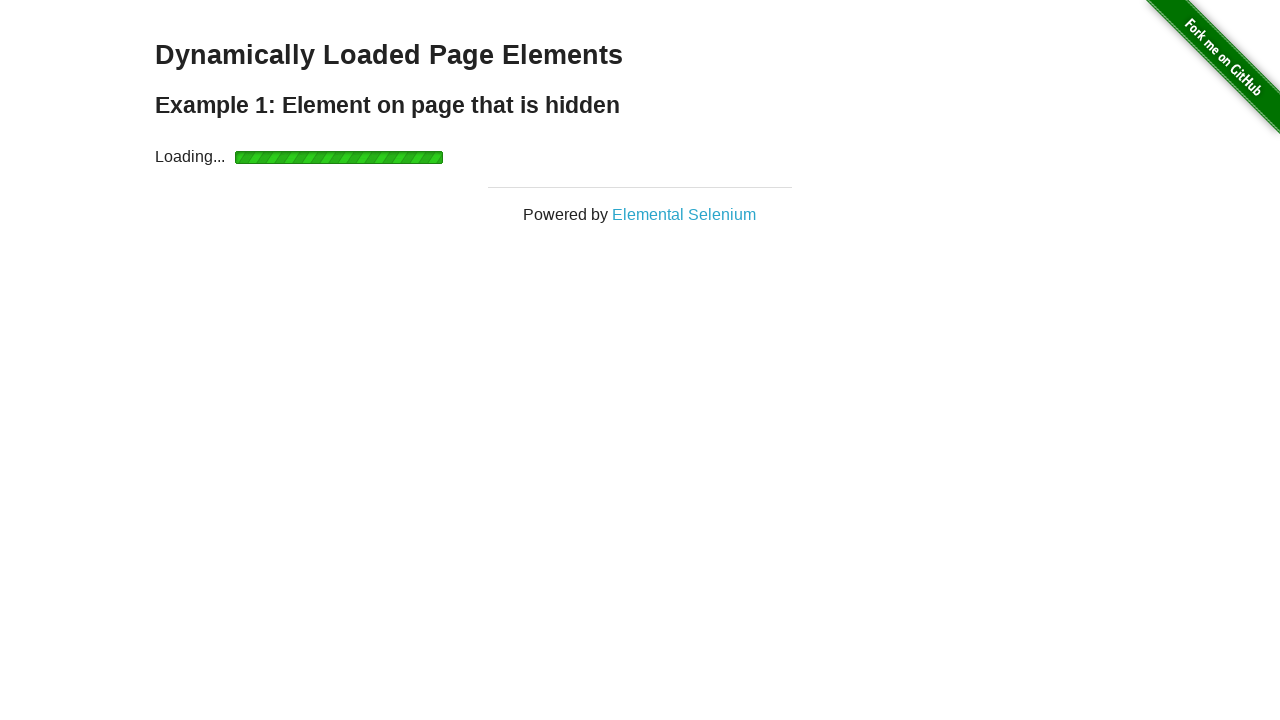

Finish element became visible after dynamic loading
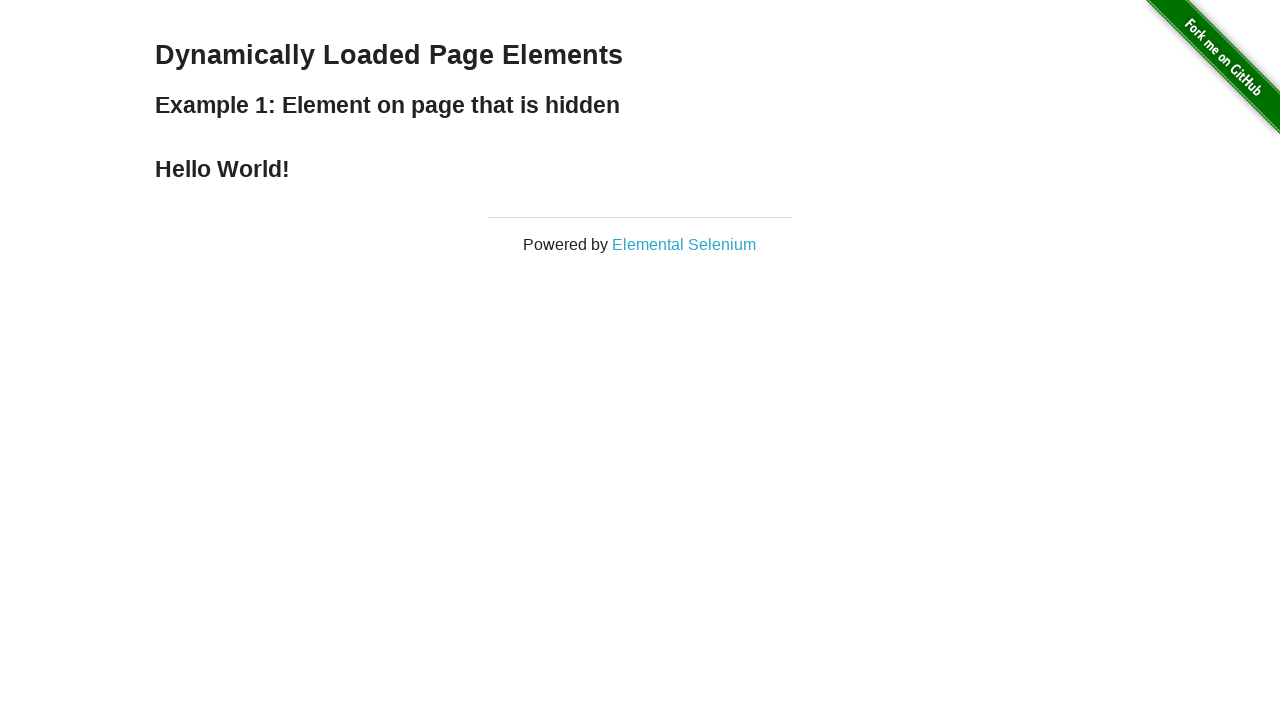

Verified that finish element is displayed
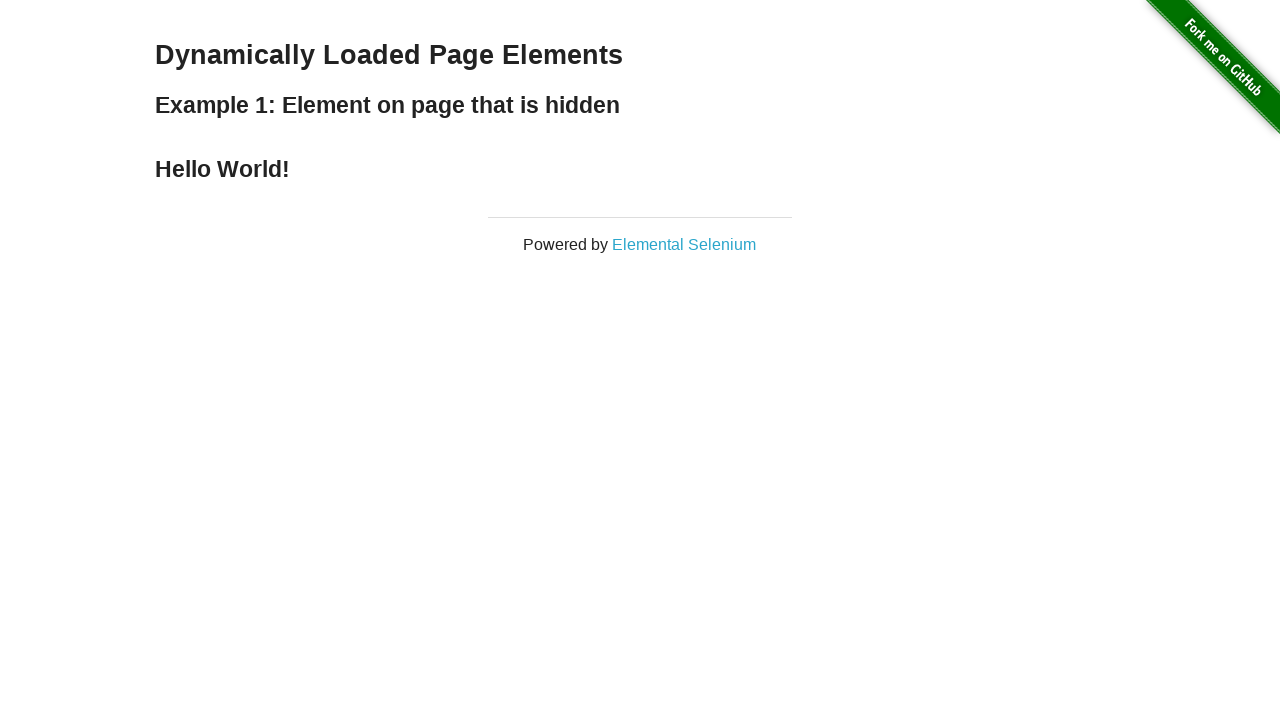

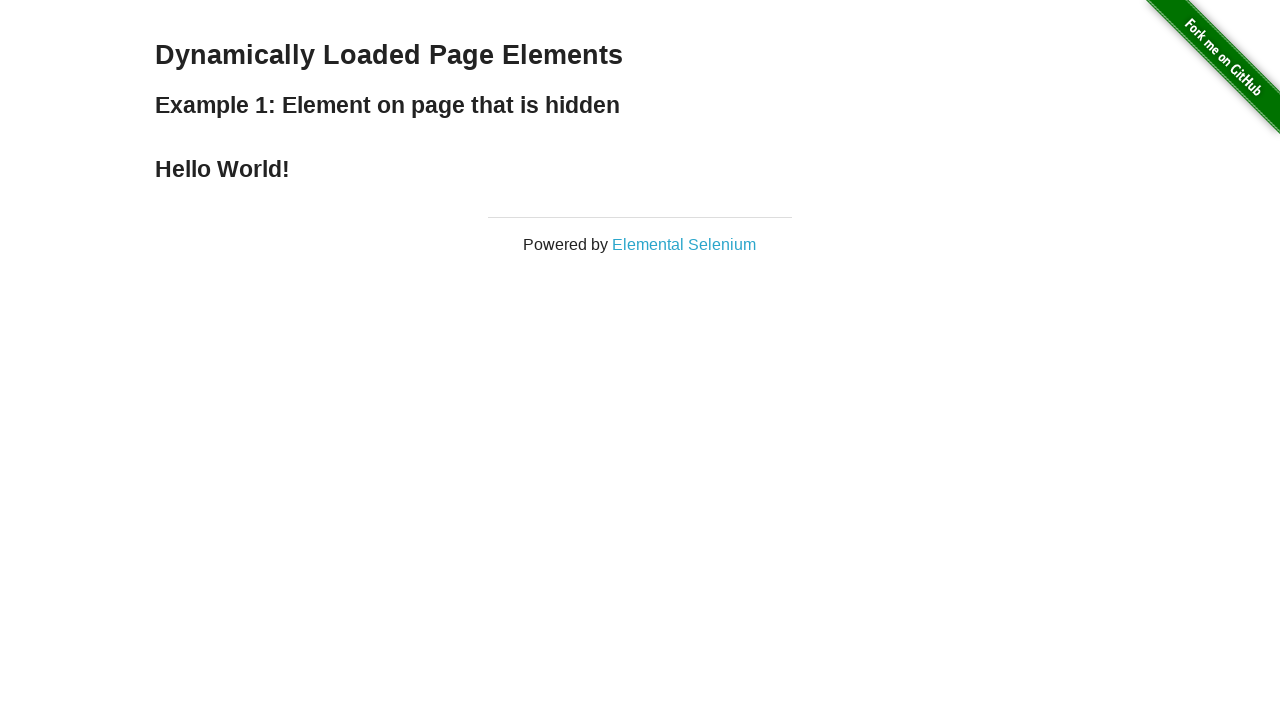